Tests JavaScript alert handling by clicking a button that triggers an alert and then accepting the alert dialog

Starting URL: https://demoqa.com/alerts

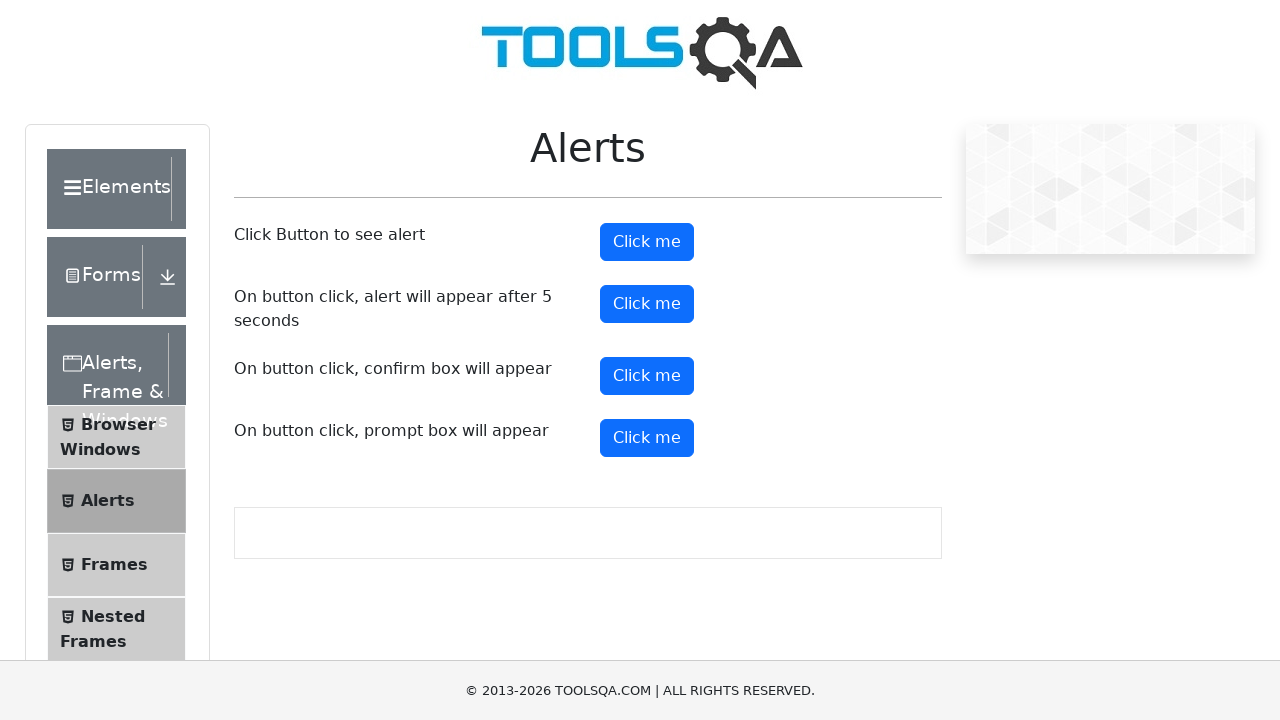

Clicked 'Click me' button to trigger alert at (647, 242) on xpath=//*[contains(text(),'Click me')]
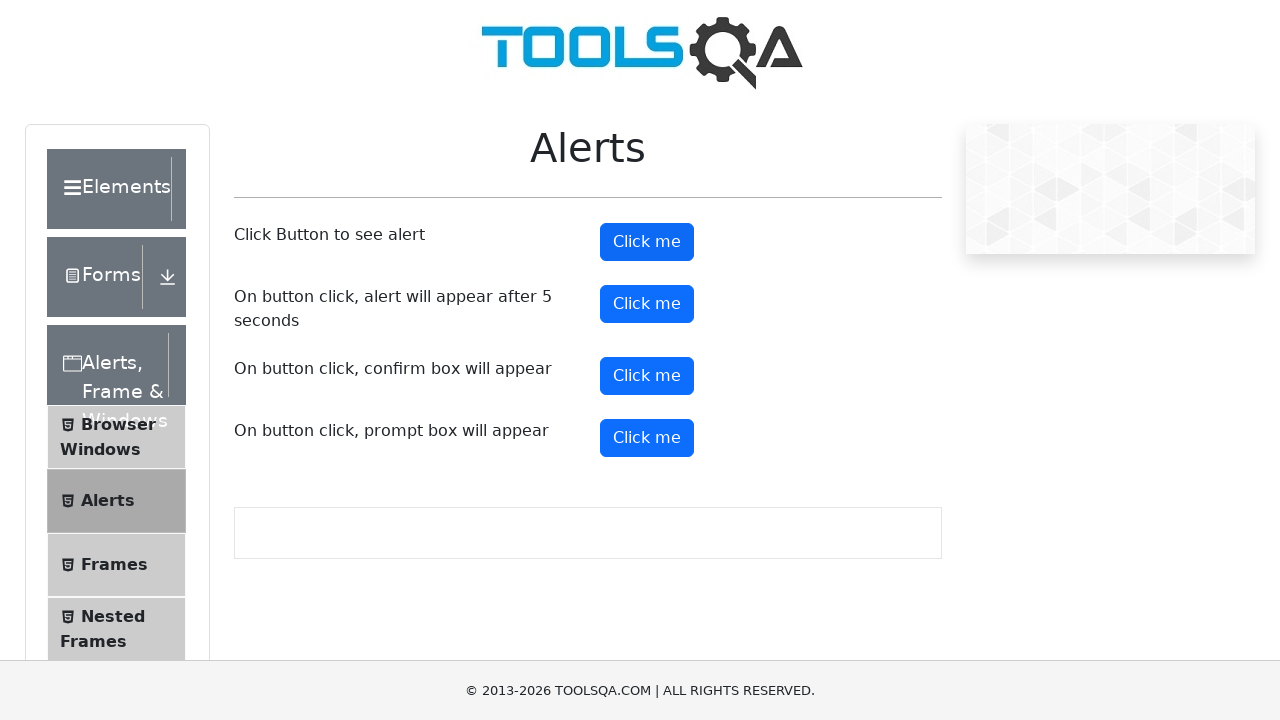

Registered dialog handler to accept alerts
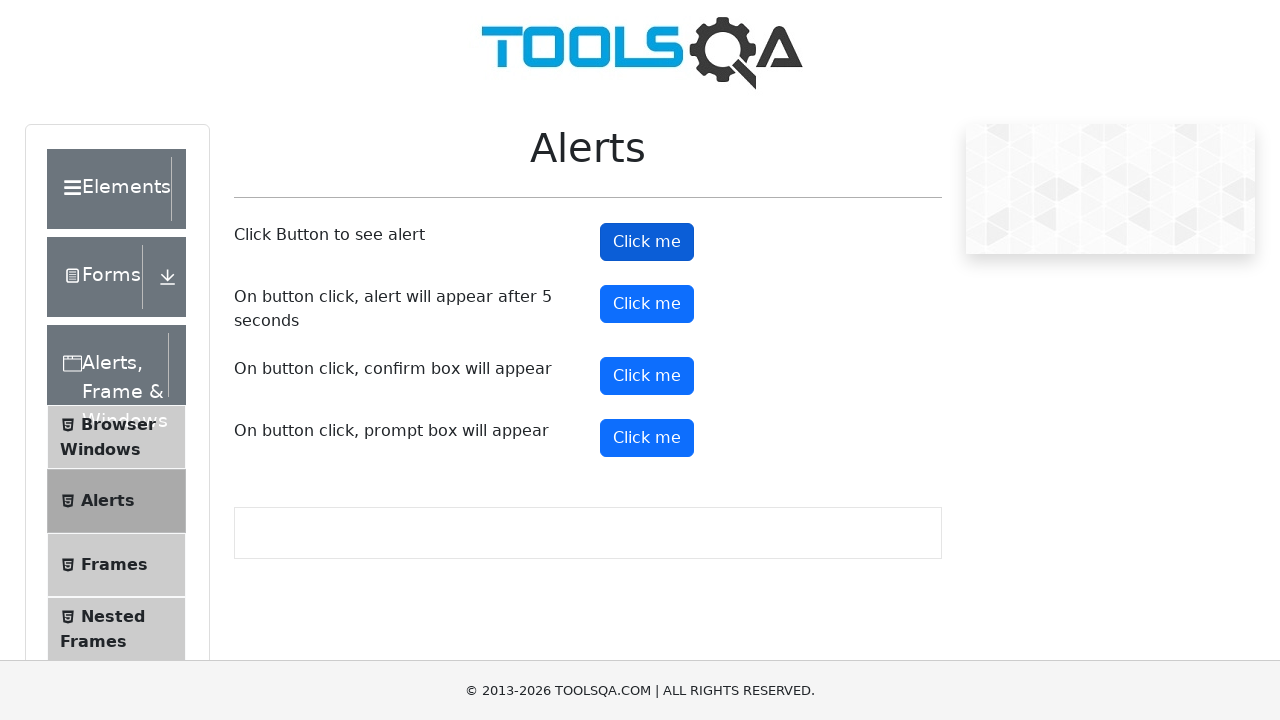

Re-registered dialog handler function
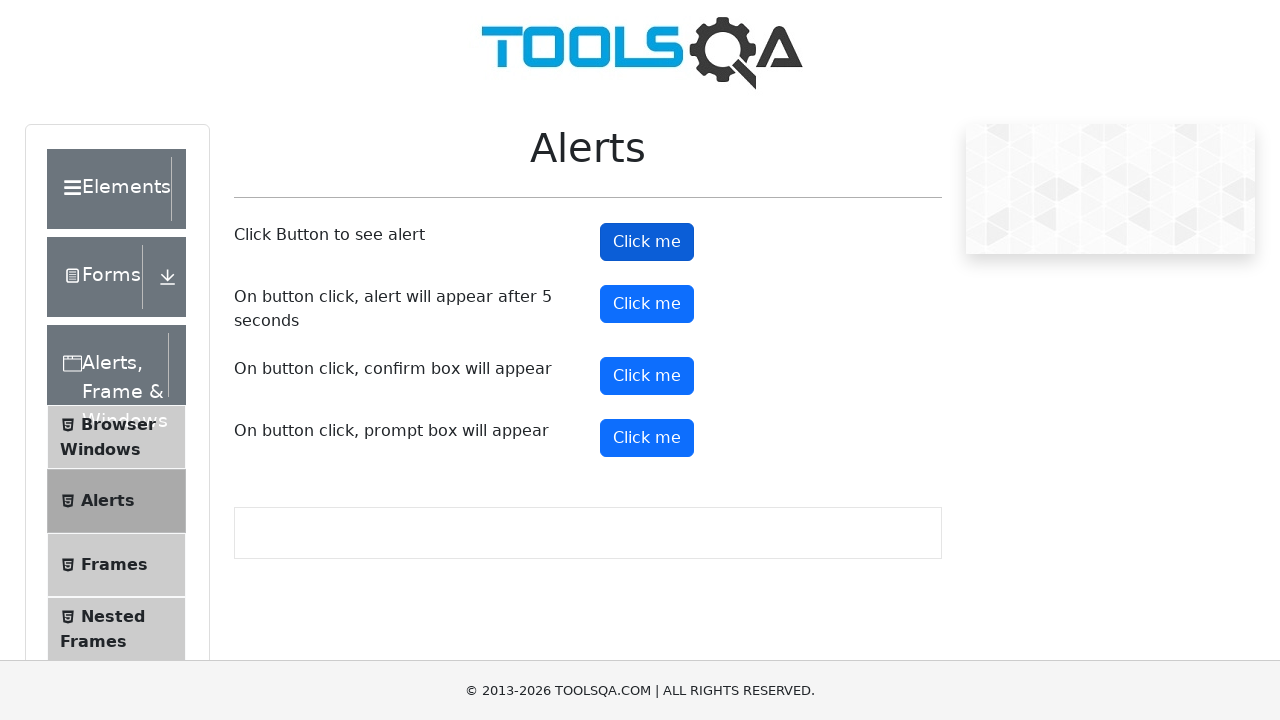

Clicked 'Click me' button again to trigger and handle alert at (647, 242) on xpath=//button[contains(text(),'Click me')]
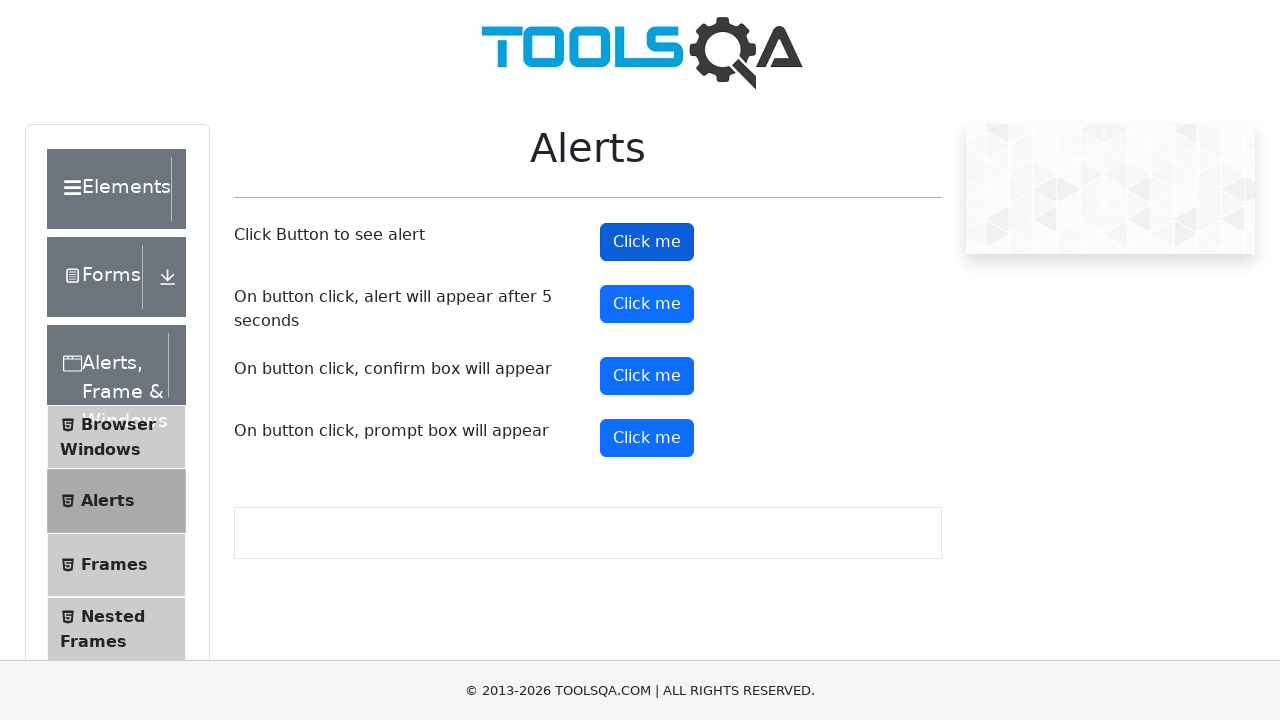

Waited for alert to be fully processed
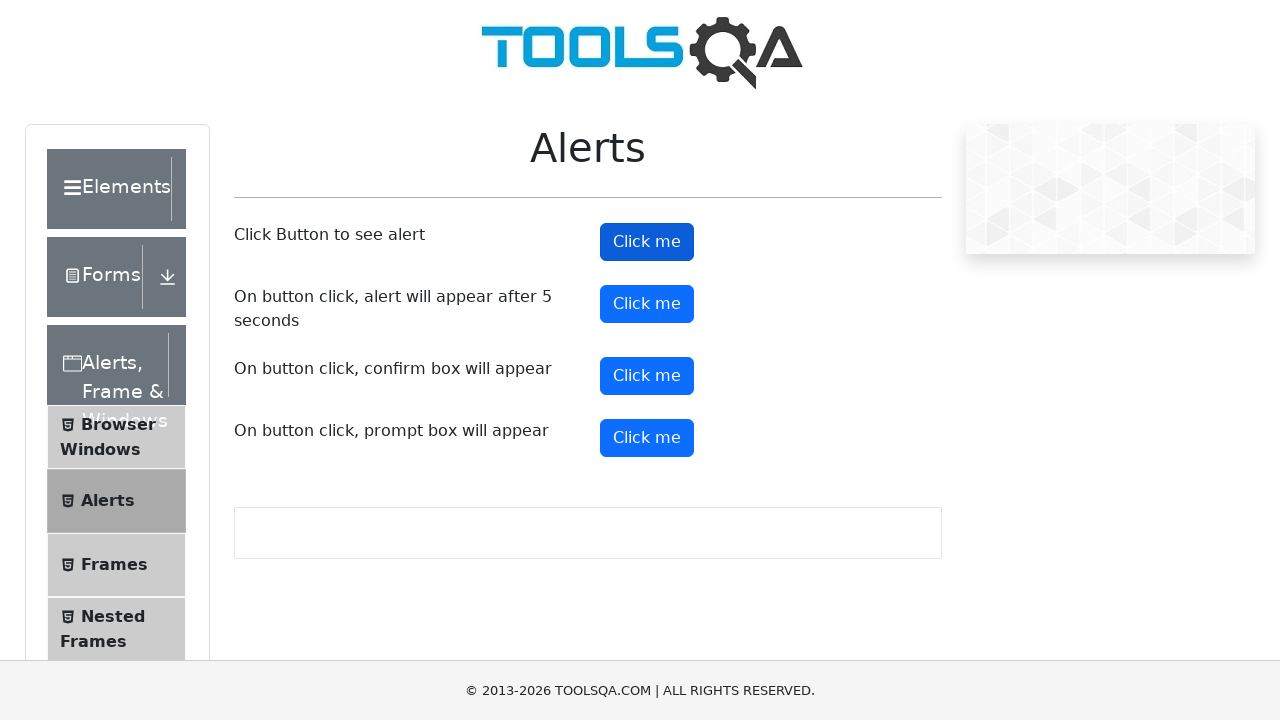

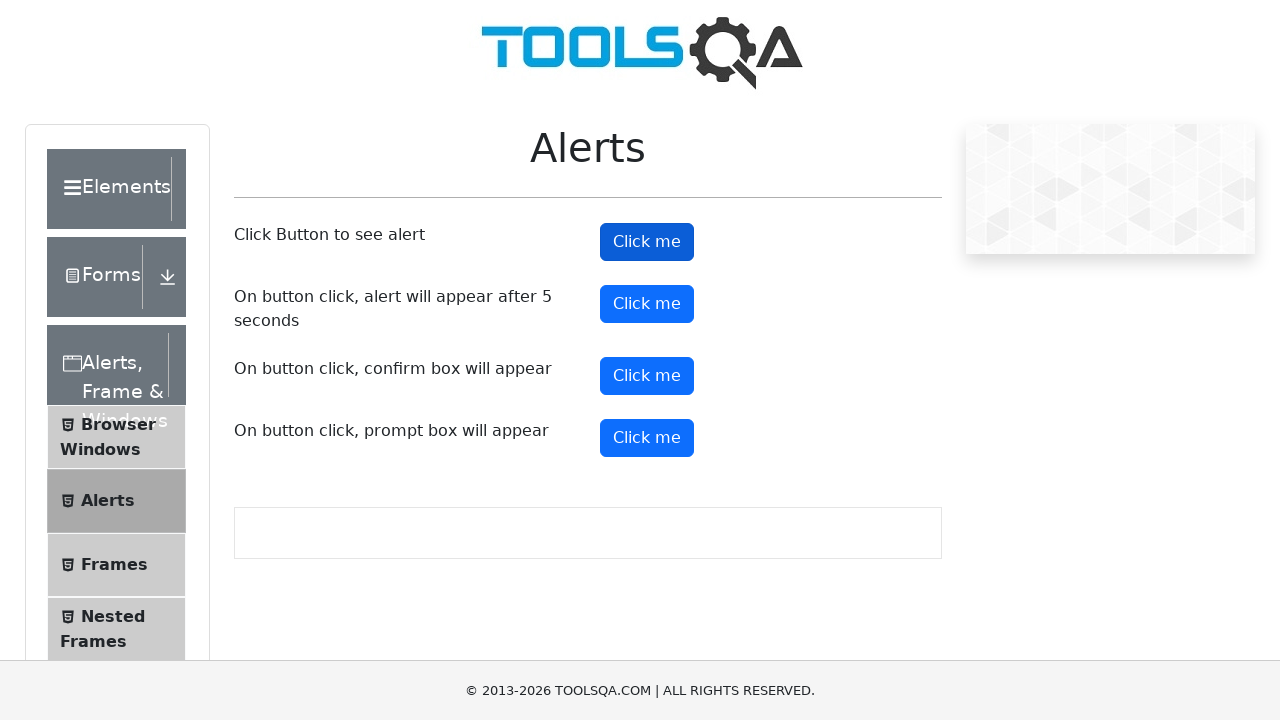